Performs a click-and-hold on source element, moves to target, then releases the mouse

Starting URL: https://crossbrowsertesting.github.io/drag-and-drop

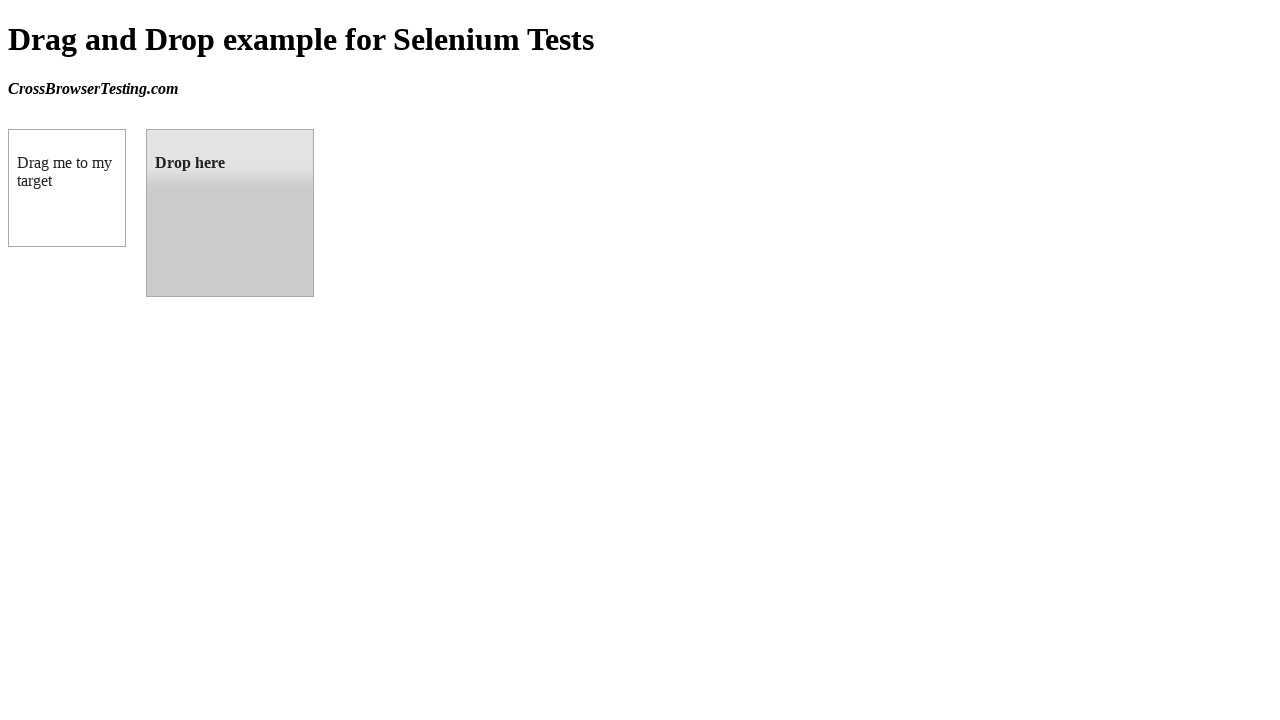

Located source element (draggable box)
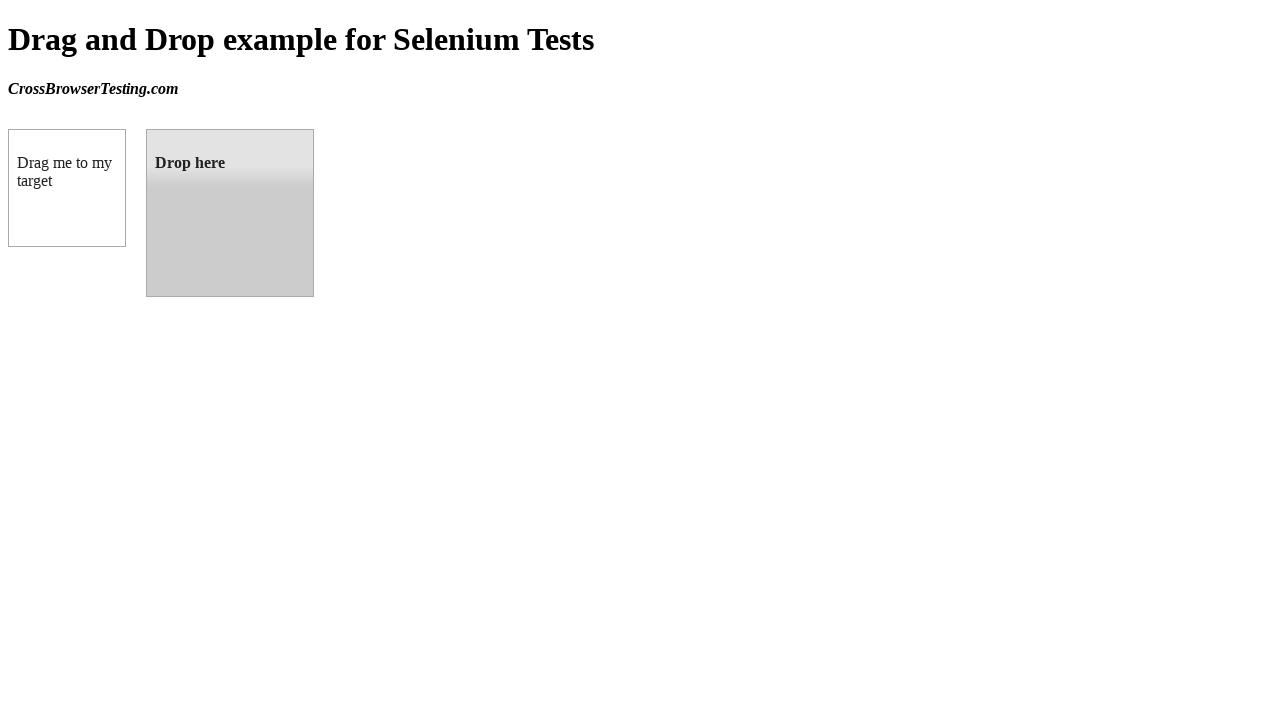

Located target element (droppable box)
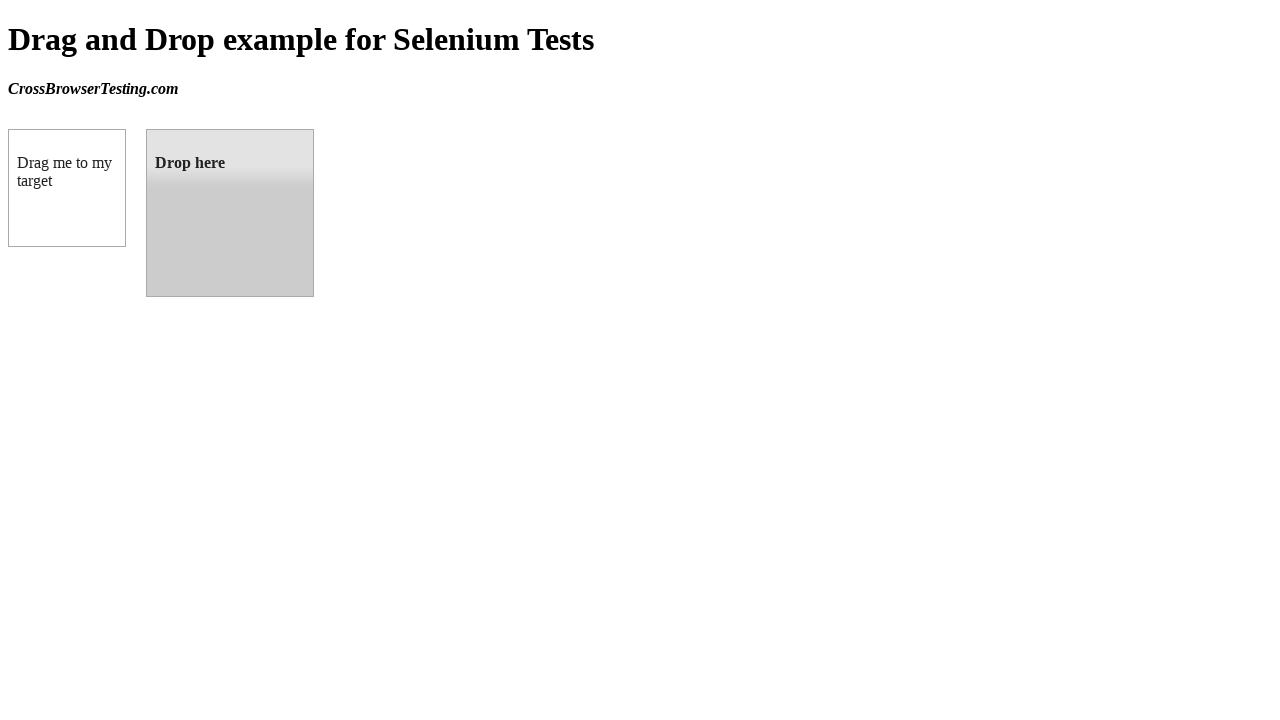

Retrieved bounding box for source element
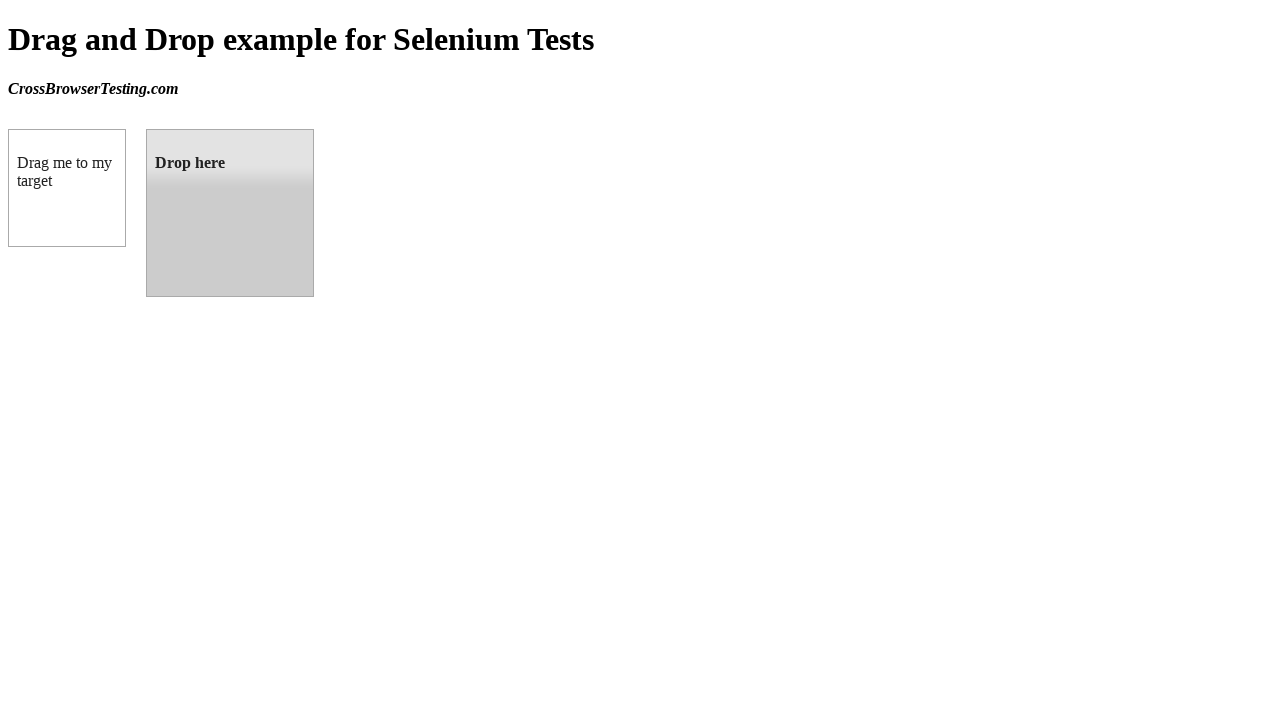

Retrieved bounding box for target element
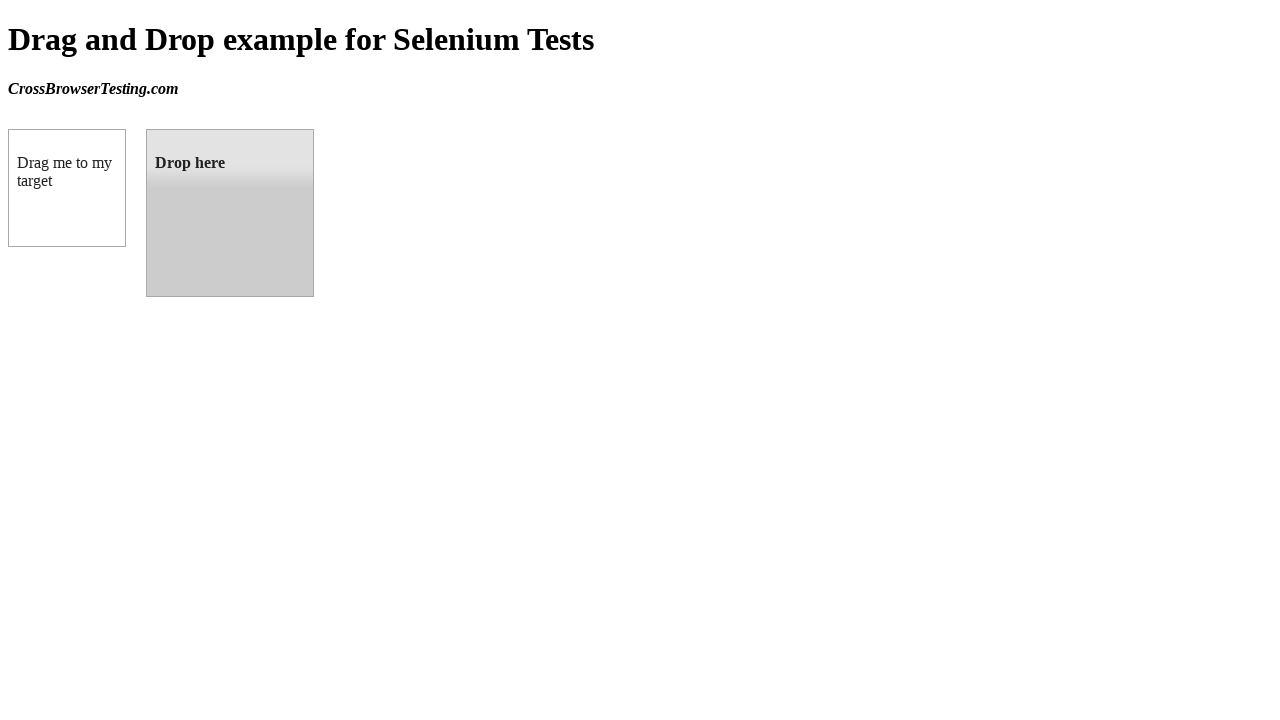

Calculated center positions for source and target elements
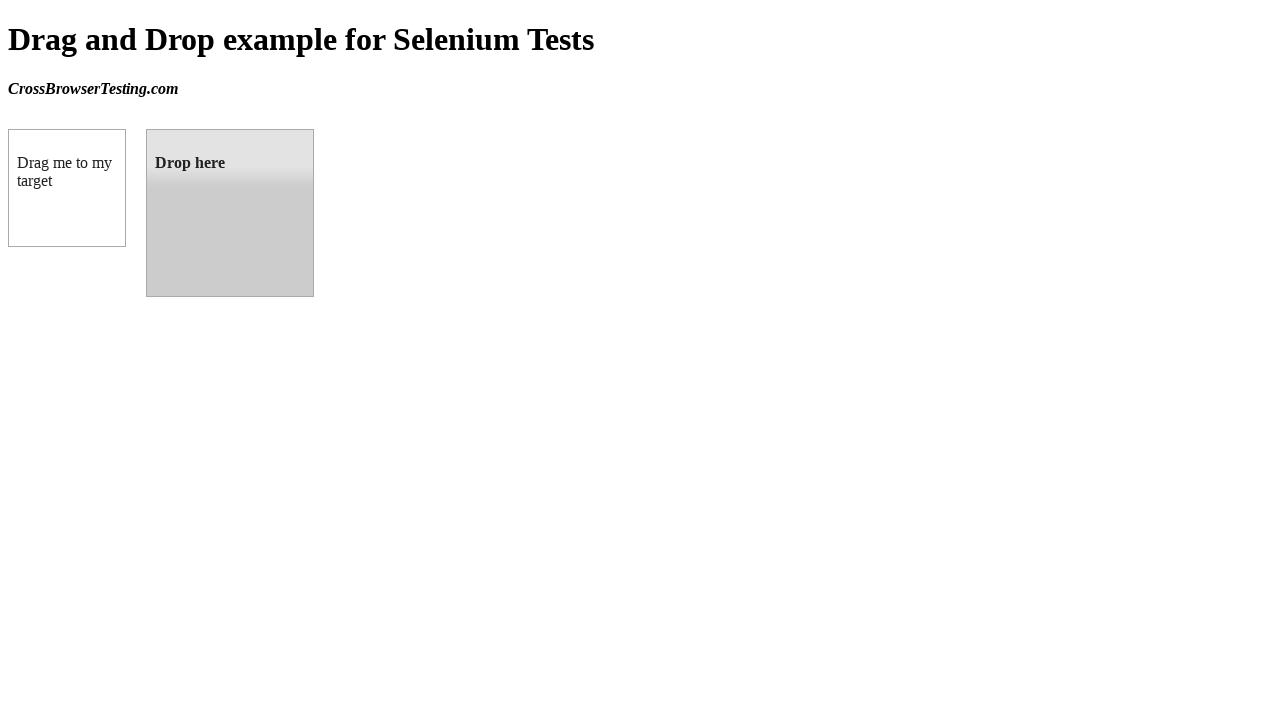

Moved mouse to source element center position at (67, 188)
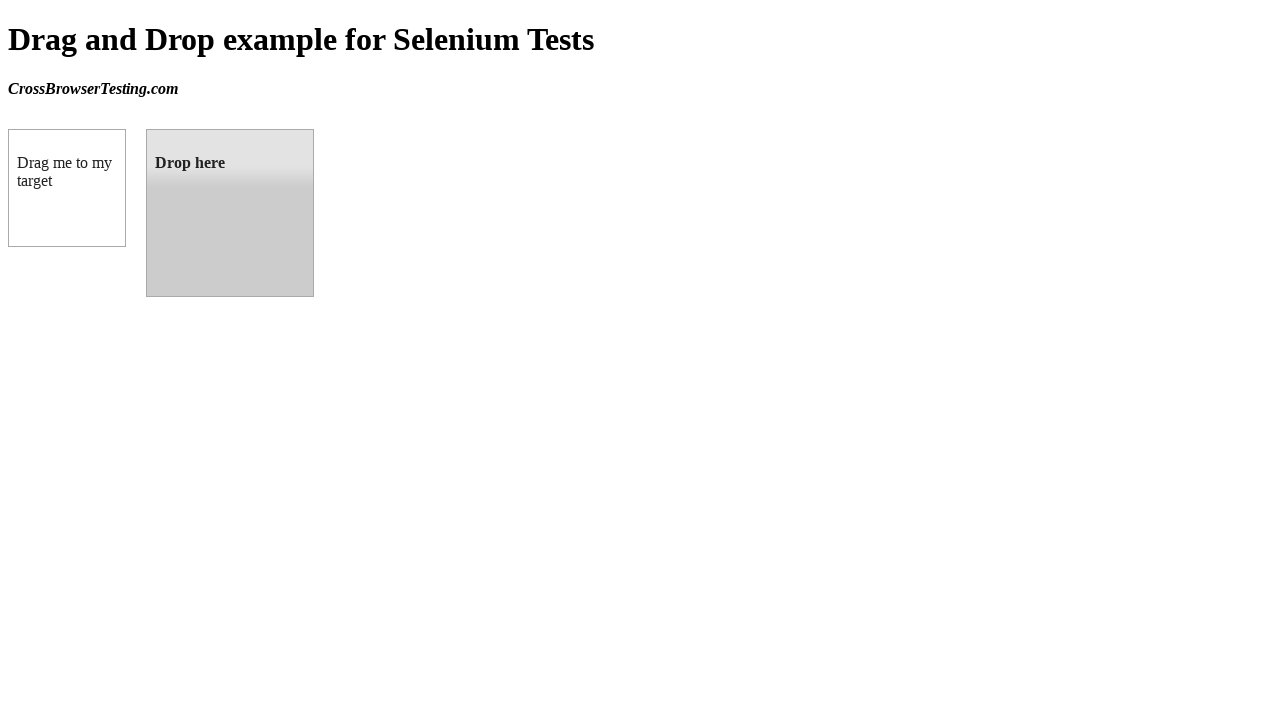

Performed mouse down (click and hold) on source element at (67, 188)
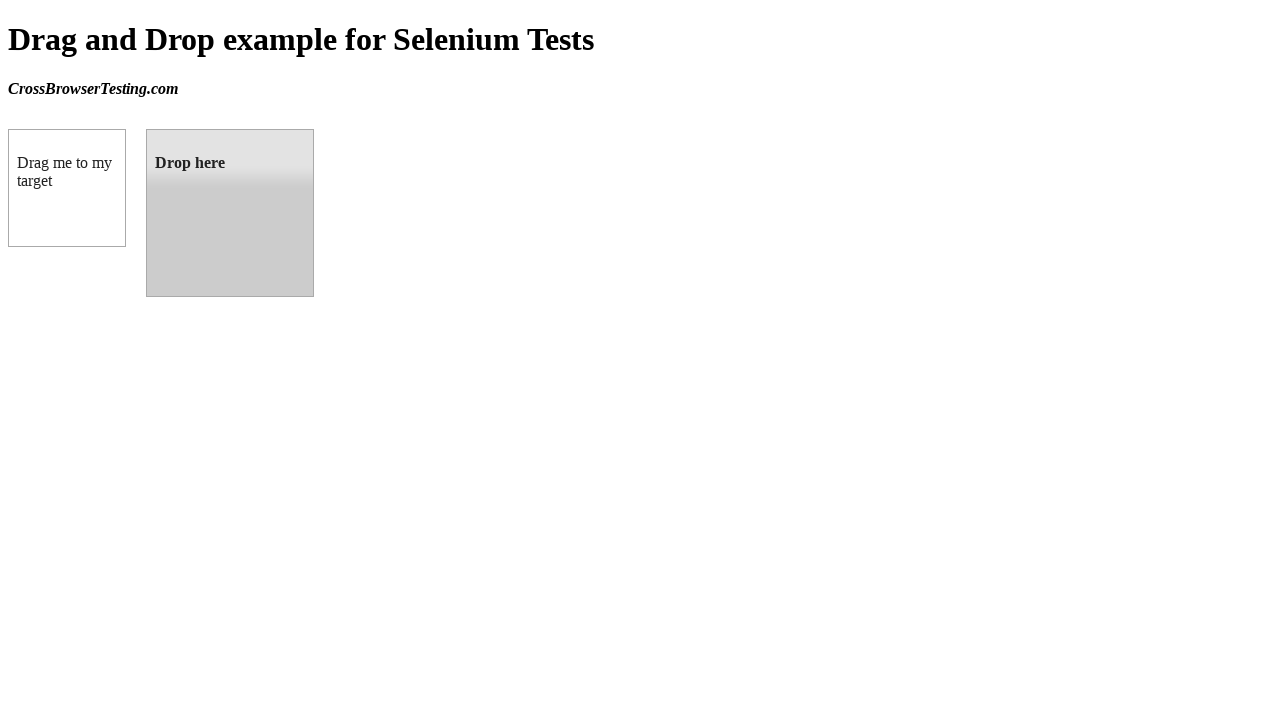

Moved mouse to target element center position while holding at (230, 213)
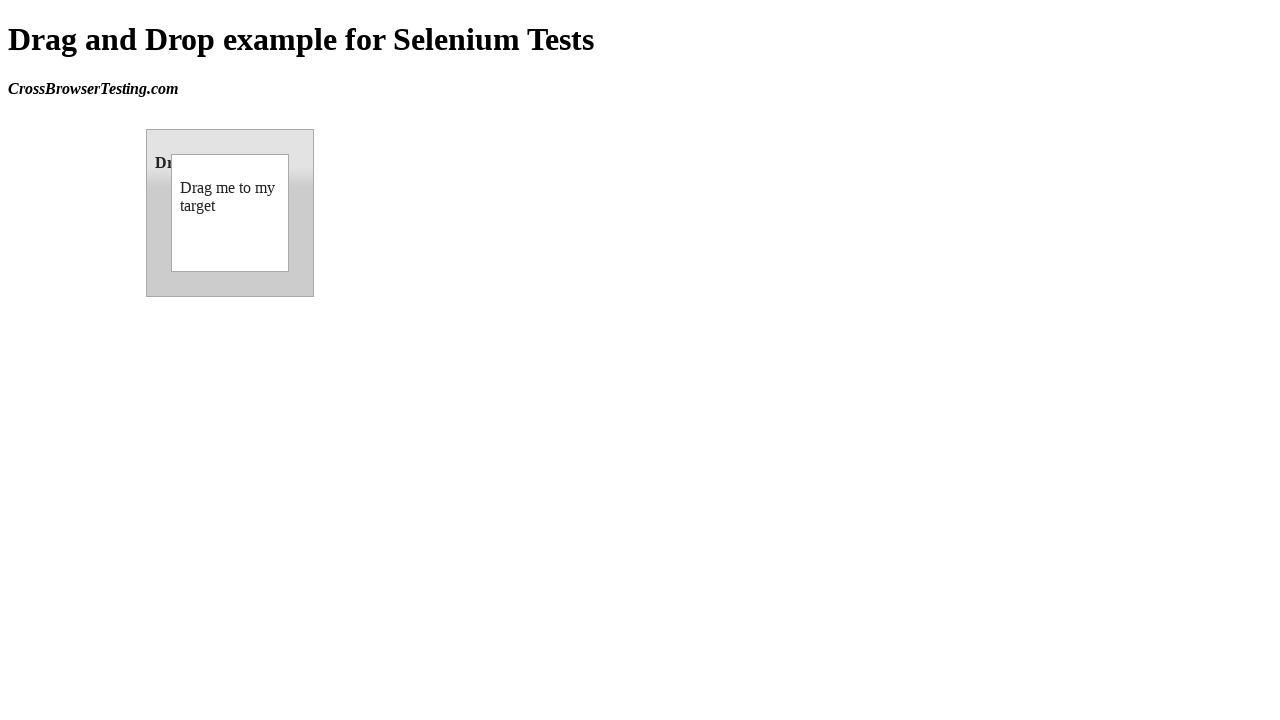

Released mouse button to complete drag and drop at (230, 213)
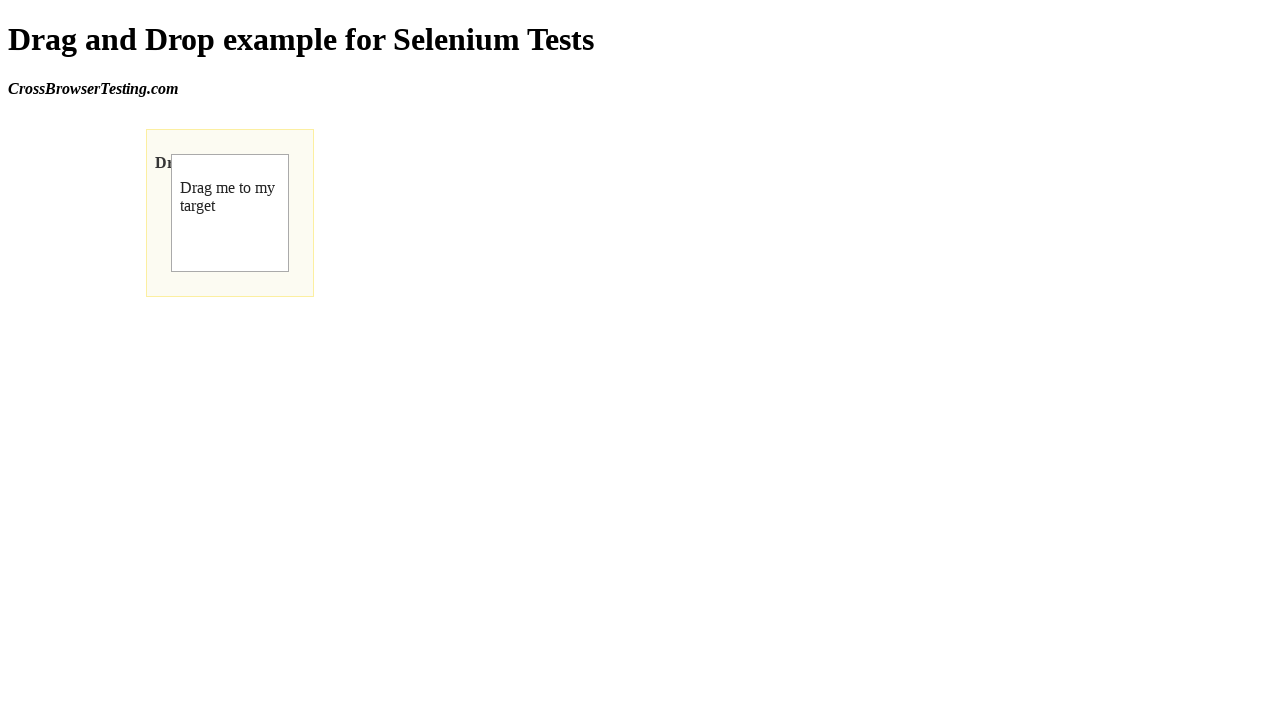

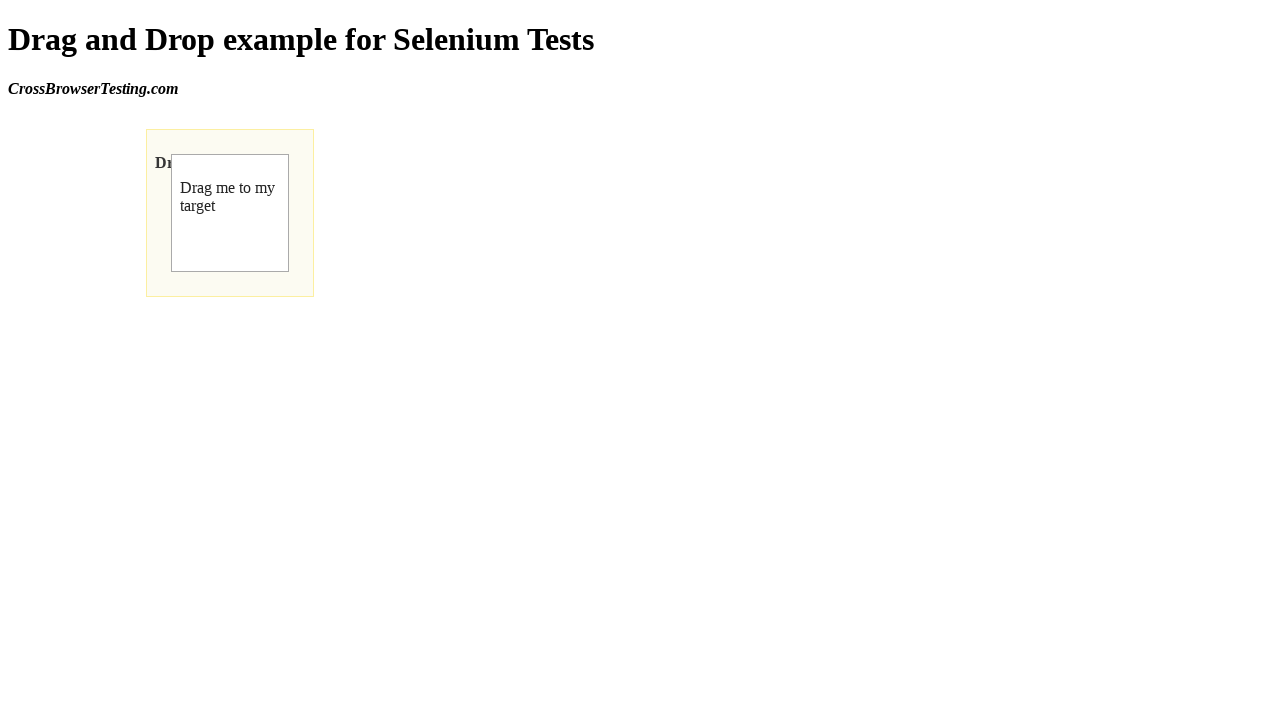